Navigates through a postal code website hierarchy, starting from the main page, selecting a country, then a province, and finally viewing localities.

Starting URL: https://codigo-postal.co/

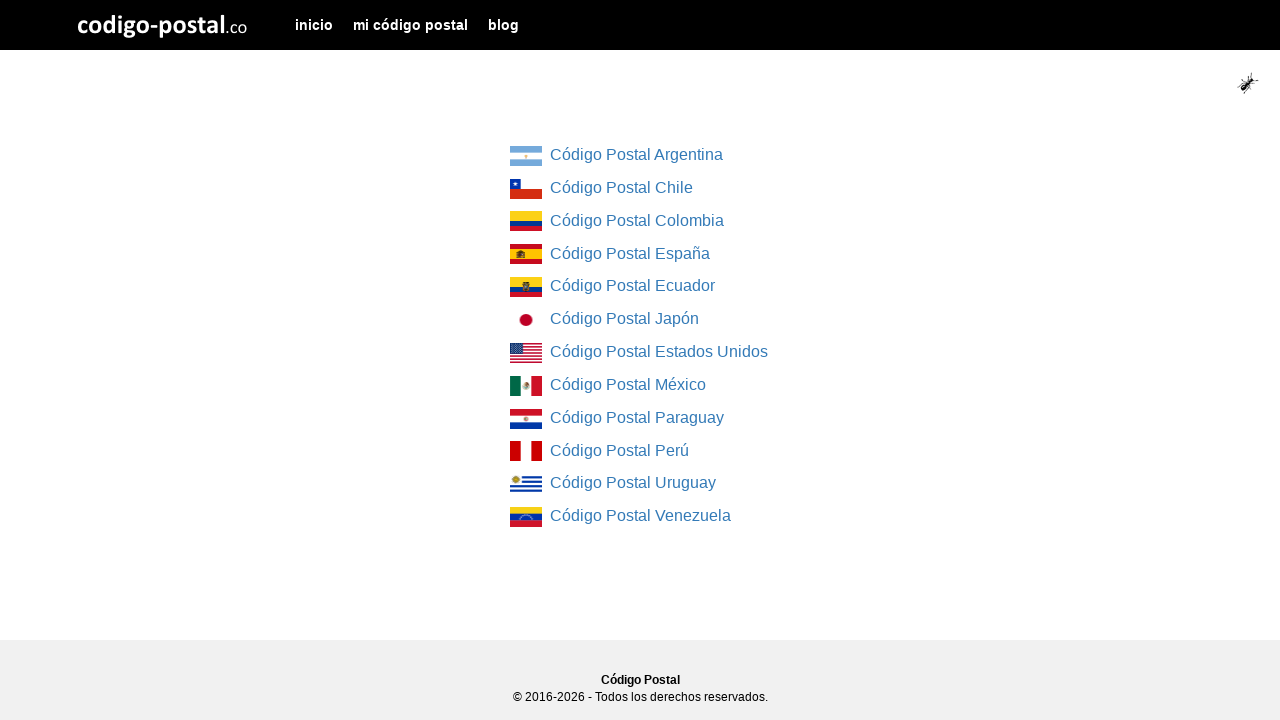

Country list loaded on main page
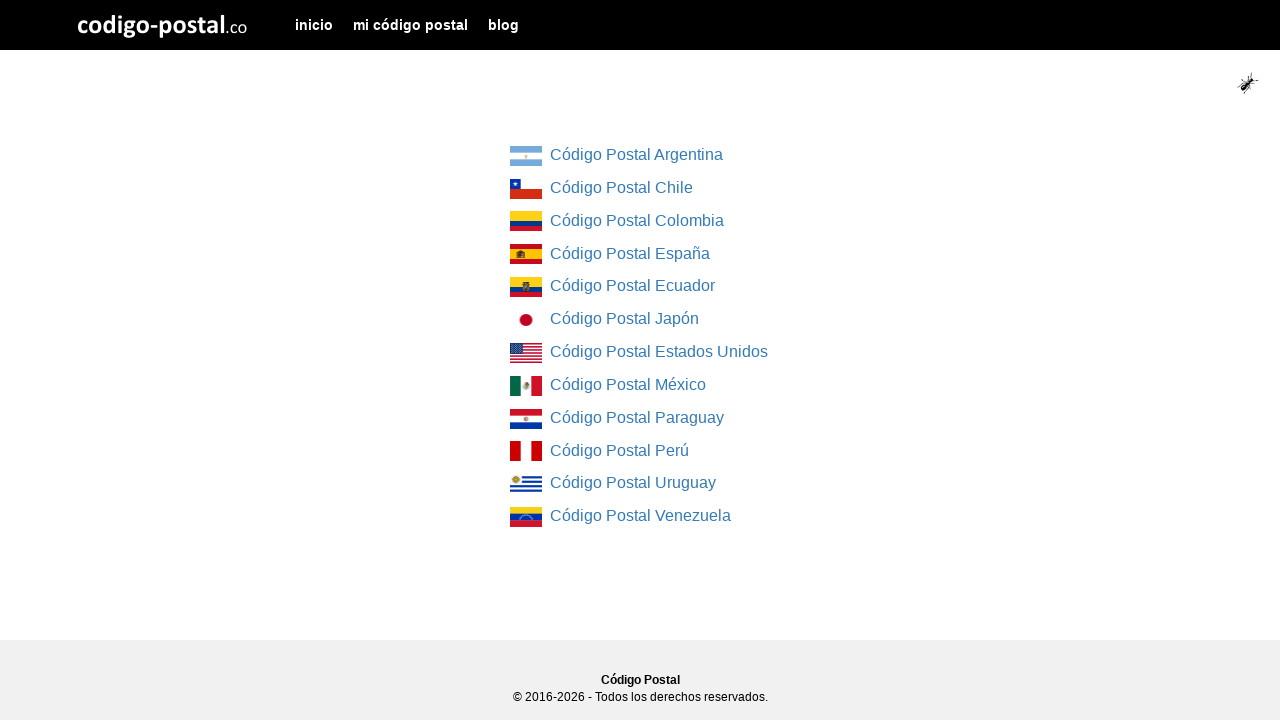

Clicked on first country in the list at (526, 156) on div.col-md-4.col-md-offset-4 ul li:first-child a
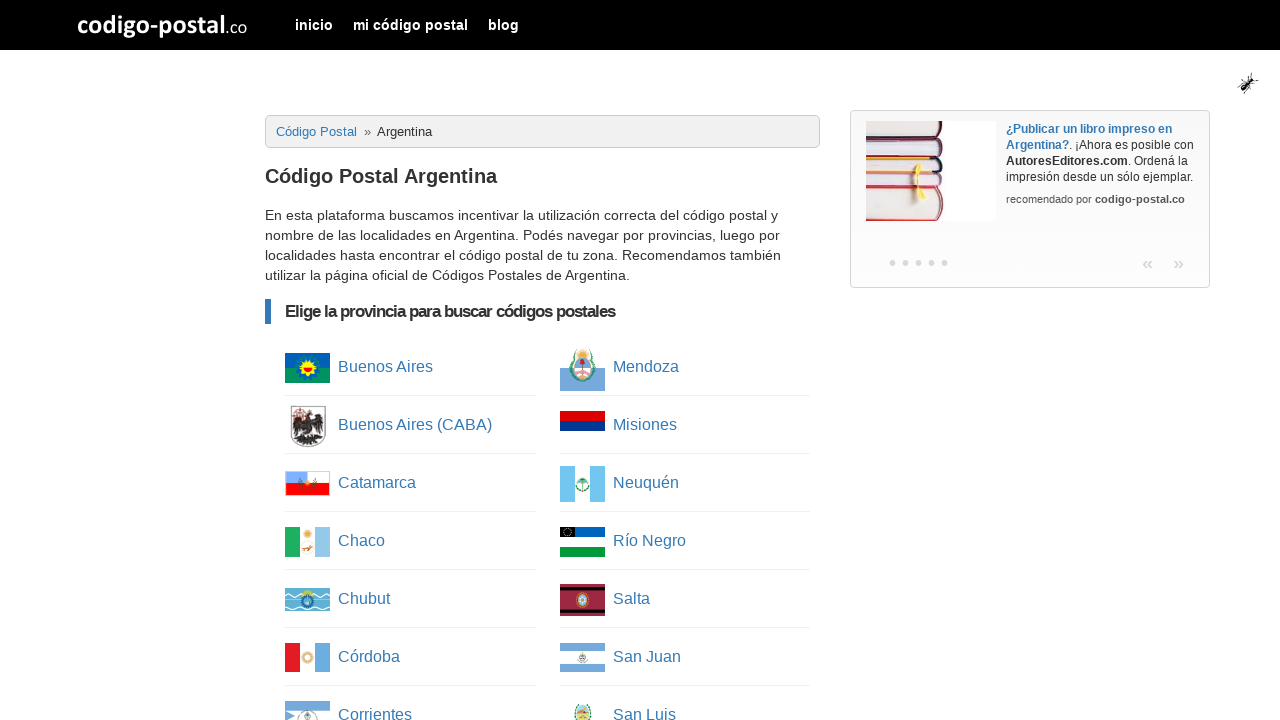

Province list loaded after country selection
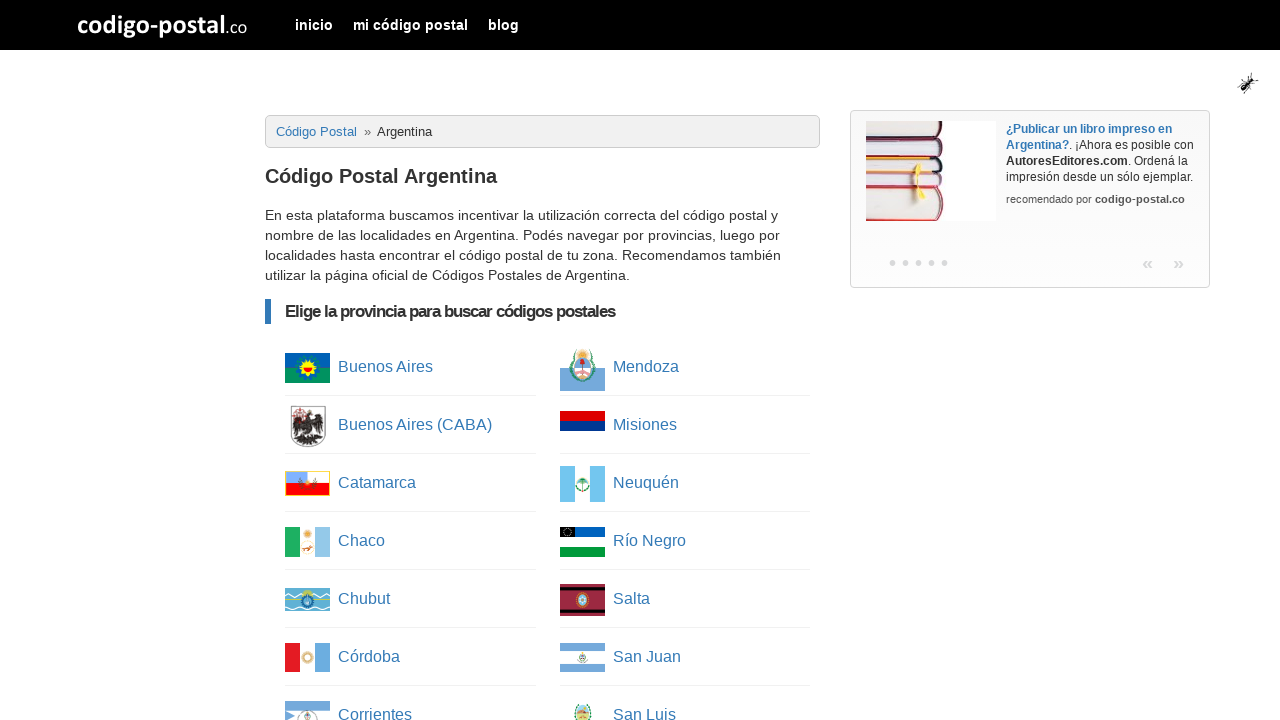

Clicked on first province in the list at (308, 368) on ul.column-list li:first-child a
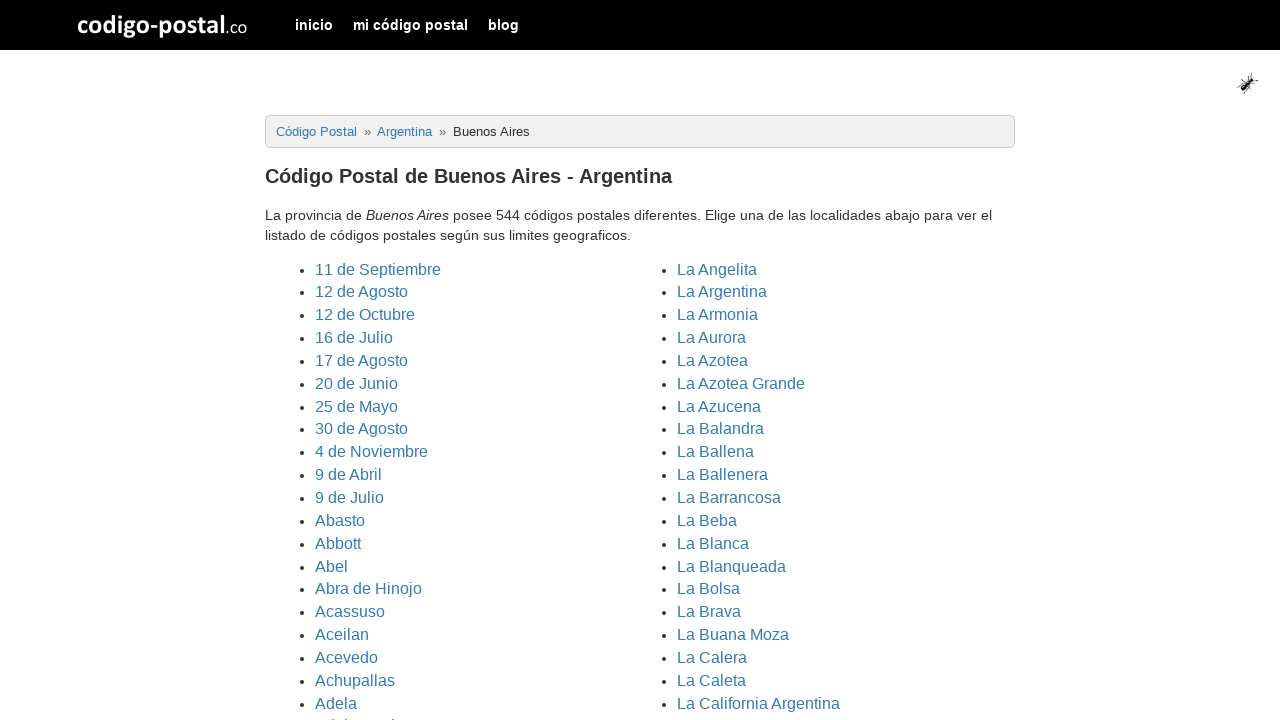

Localities list loaded after province selection
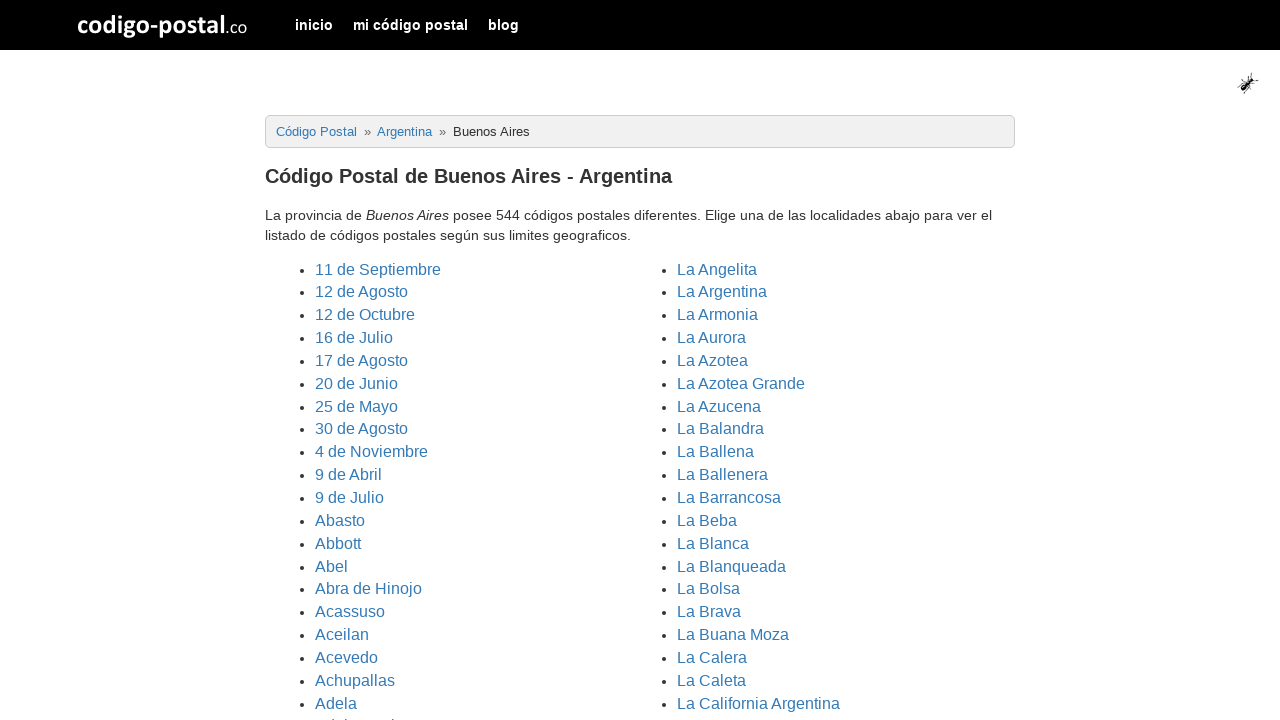

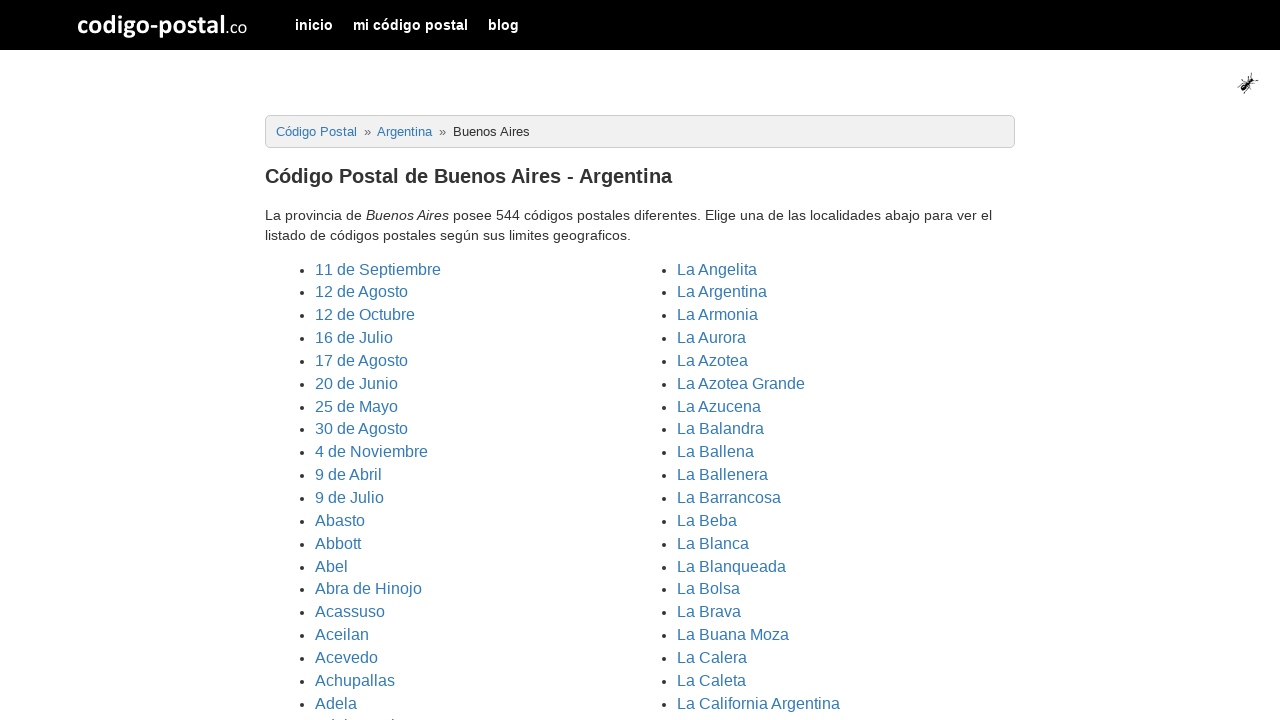